Navigates to a demo e-commerce site, clicks on the laptop category, and selects a specific laptop product by name

Starting URL: https://www.demoblaze.com/

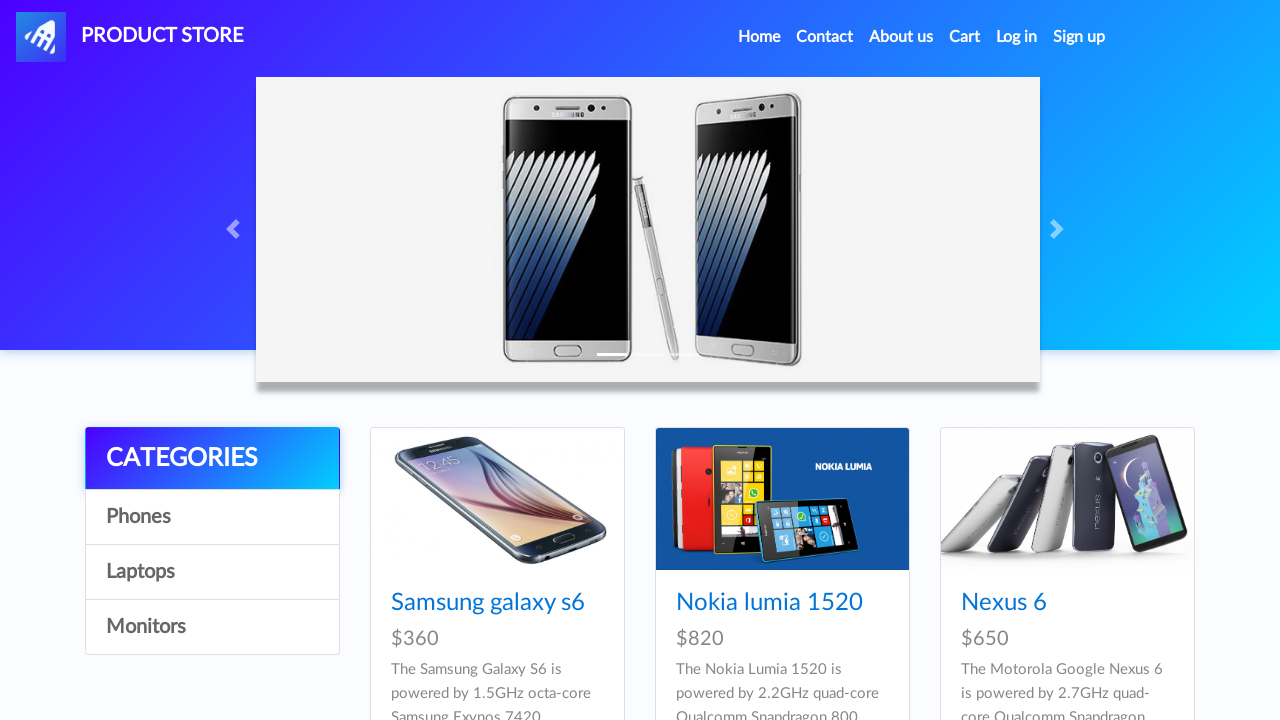

Clicked on Laptops category at (212, 572) on a:has-text('Laptops')
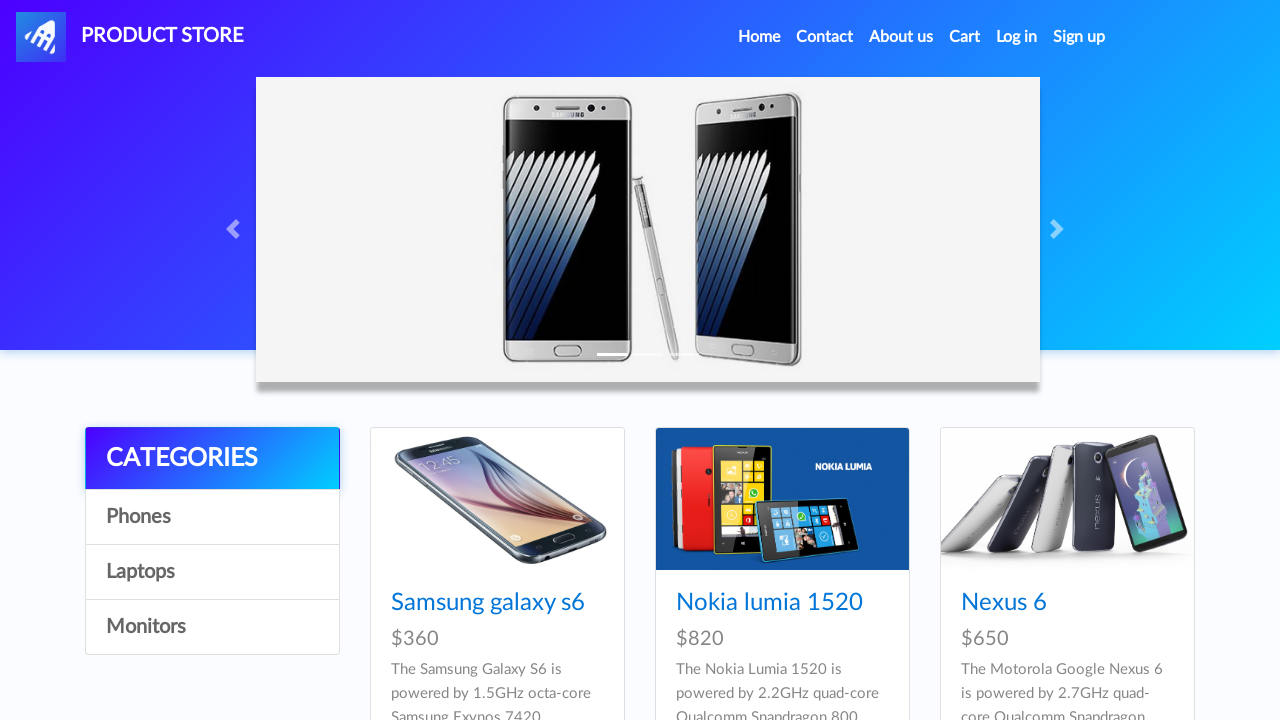

Clicked on MacBook air product at (1028, 603) on a:has-text('MacBook air')
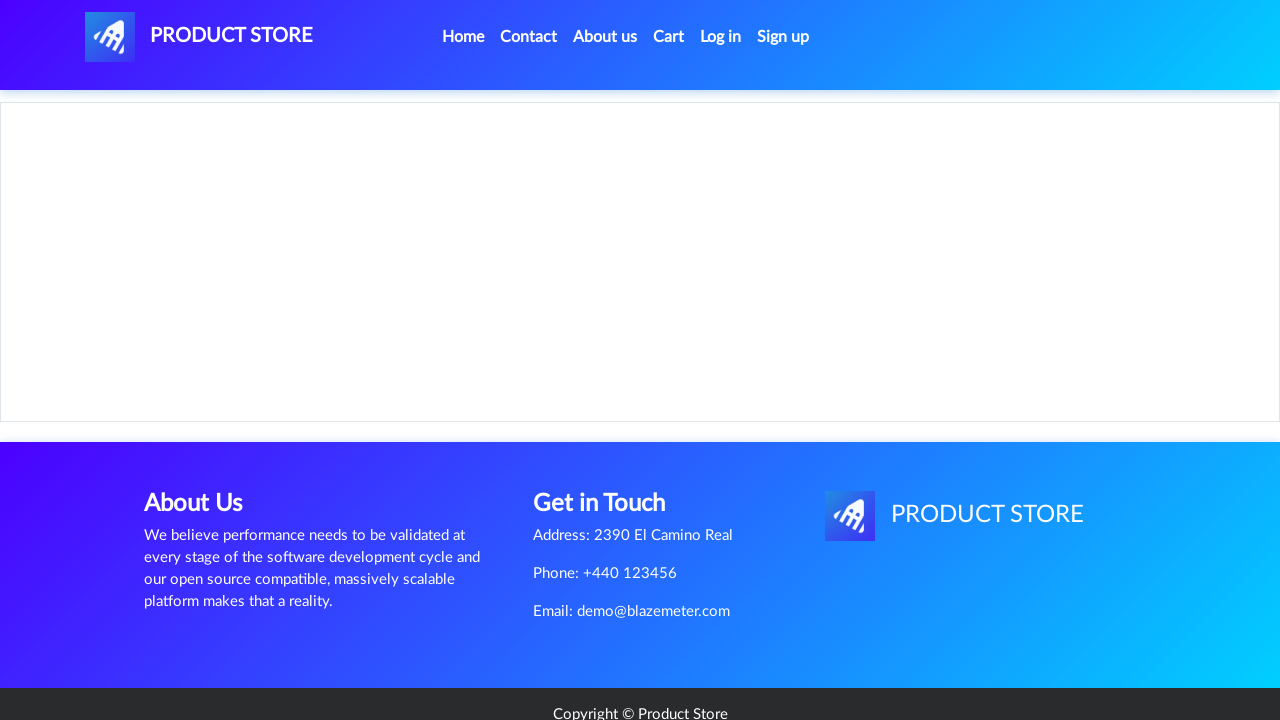

Product page loaded with product name displayed
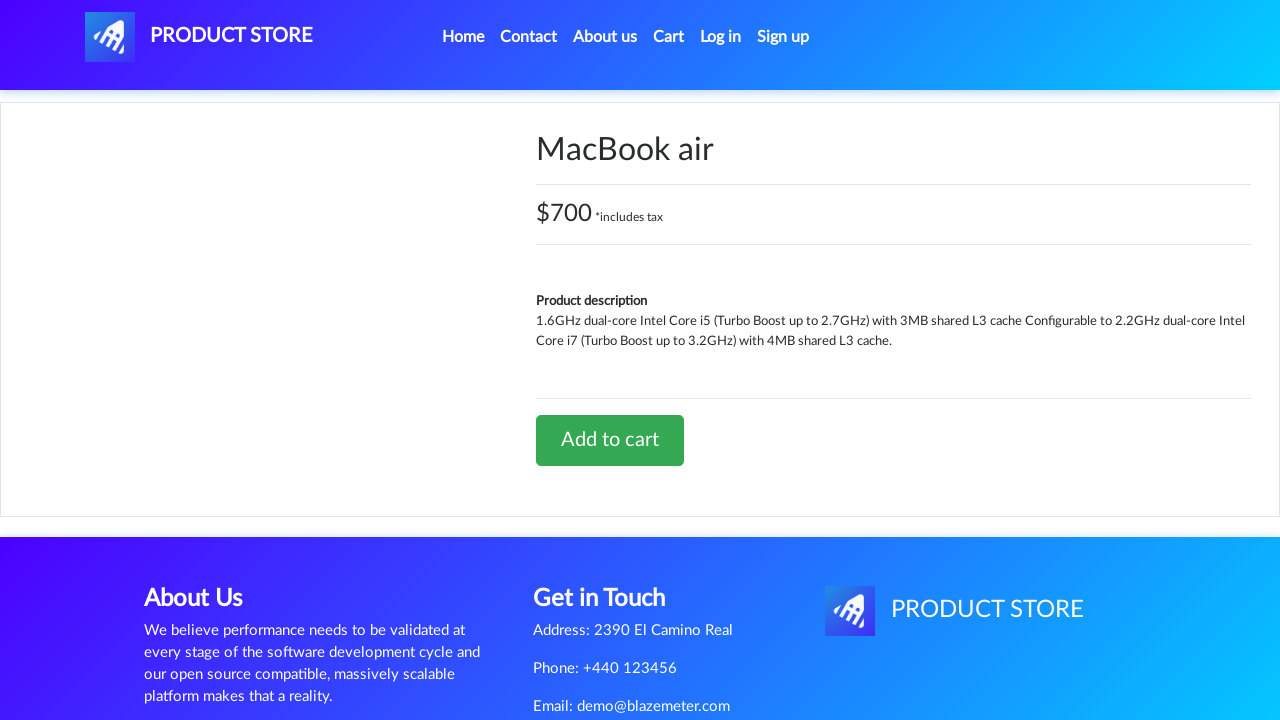

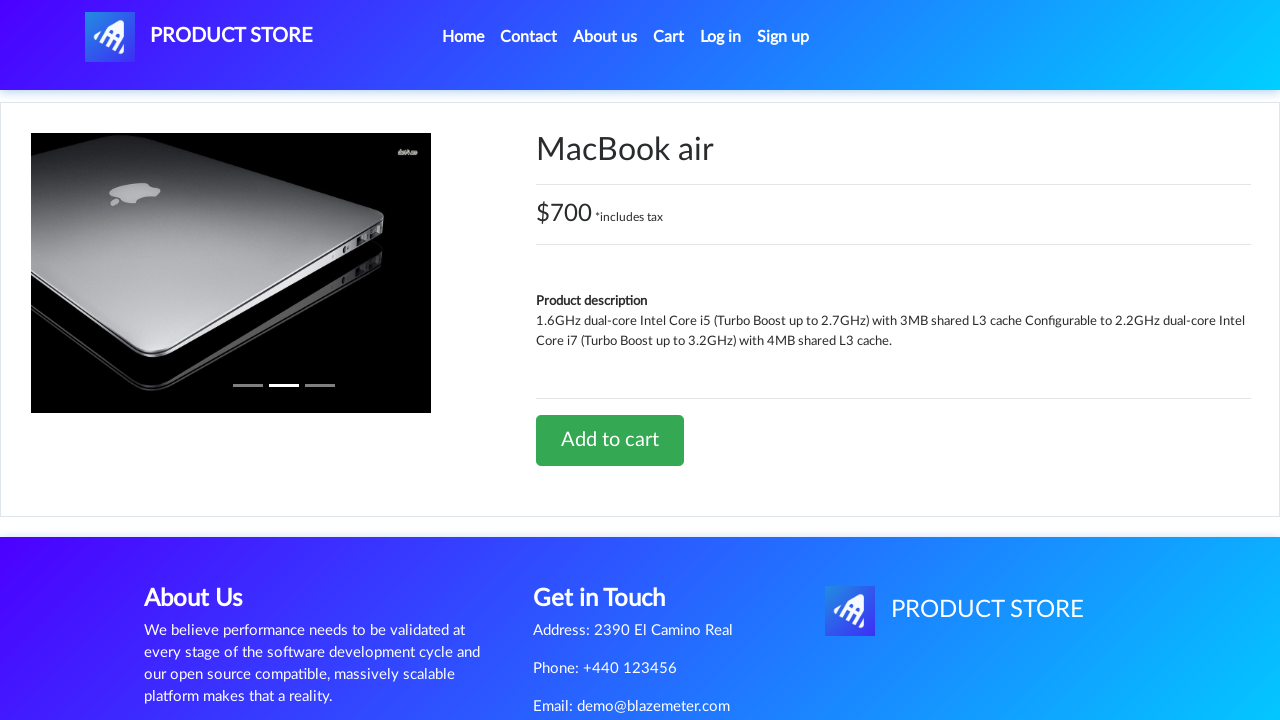